Tests that todo data persists after page reload.

Starting URL: https://demo.playwright.dev/todomvc

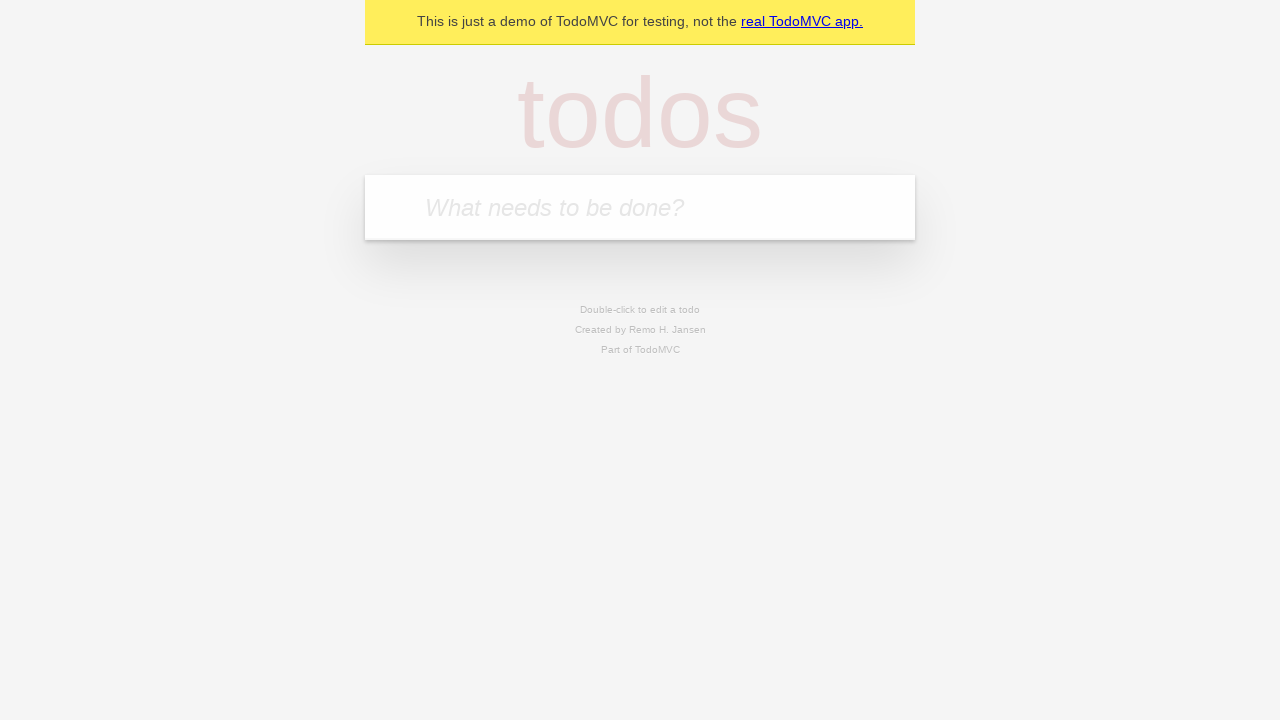

Filled todo input with 'buy some cheese' on internal:attr=[placeholder="What needs to be done?"i]
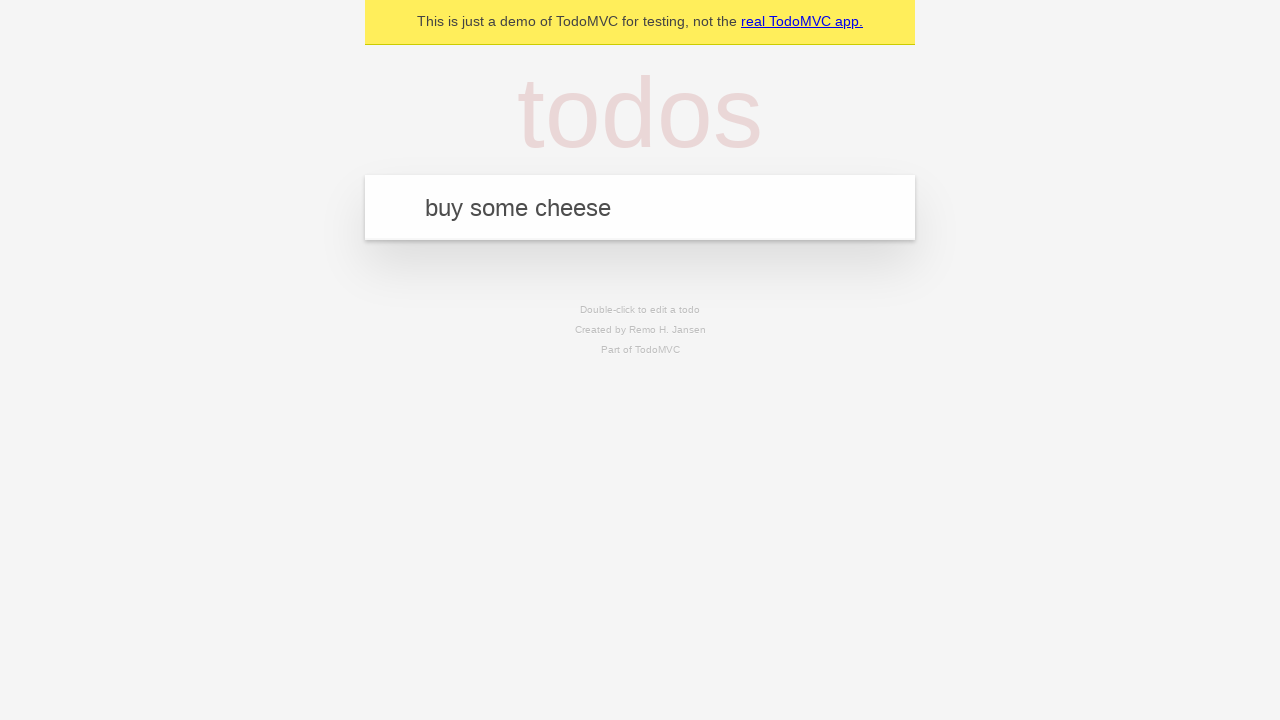

Pressed Enter to create first todo item on internal:attr=[placeholder="What needs to be done?"i]
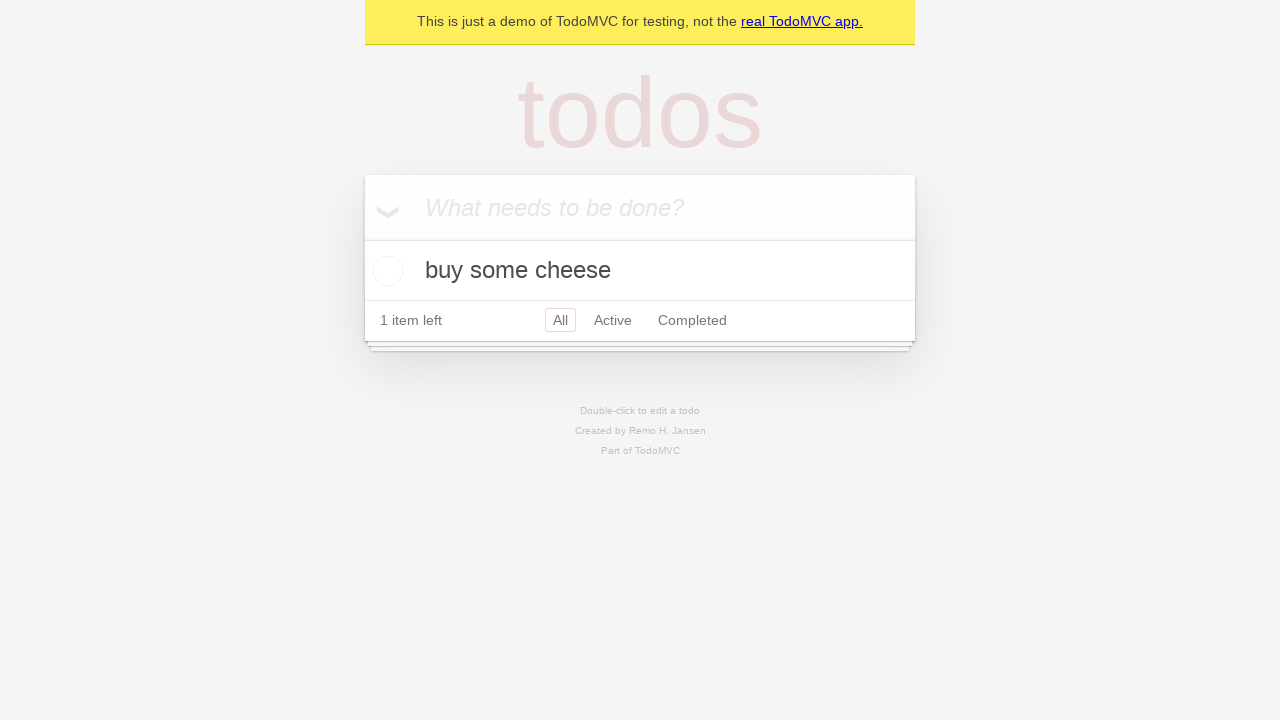

Filled todo input with 'feed the cat' on internal:attr=[placeholder="What needs to be done?"i]
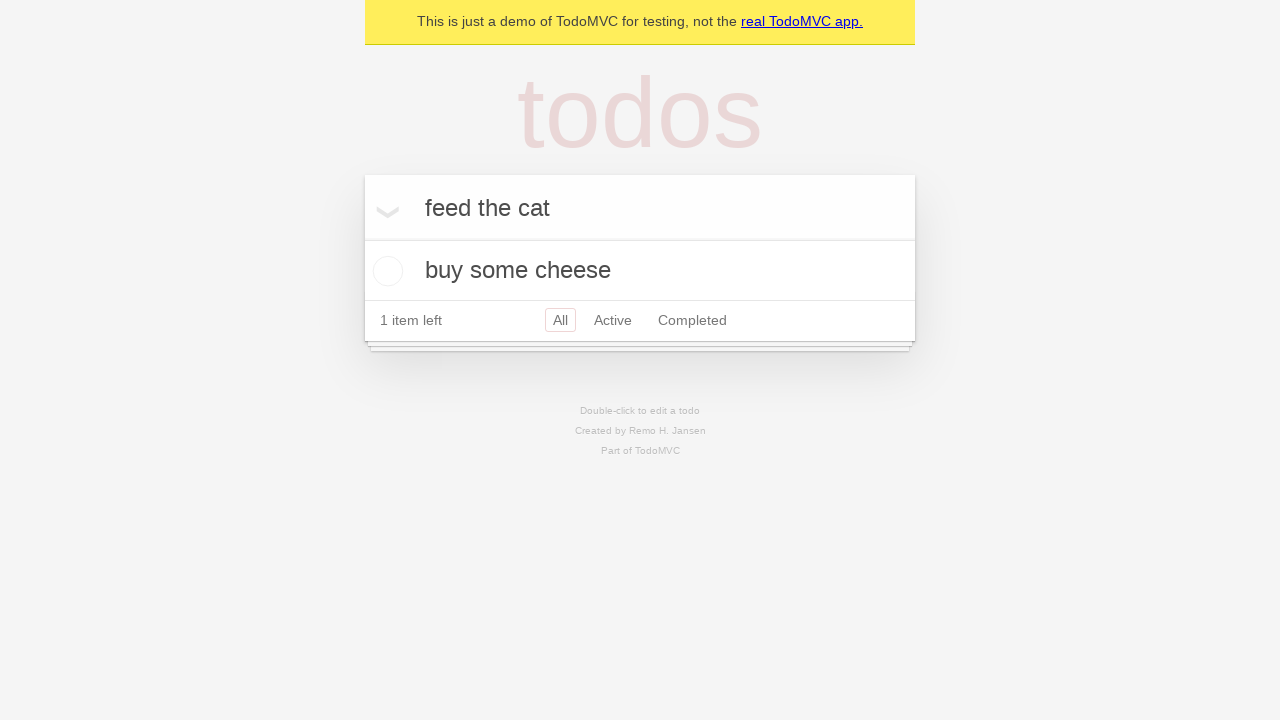

Pressed Enter to create second todo item on internal:attr=[placeholder="What needs to be done?"i]
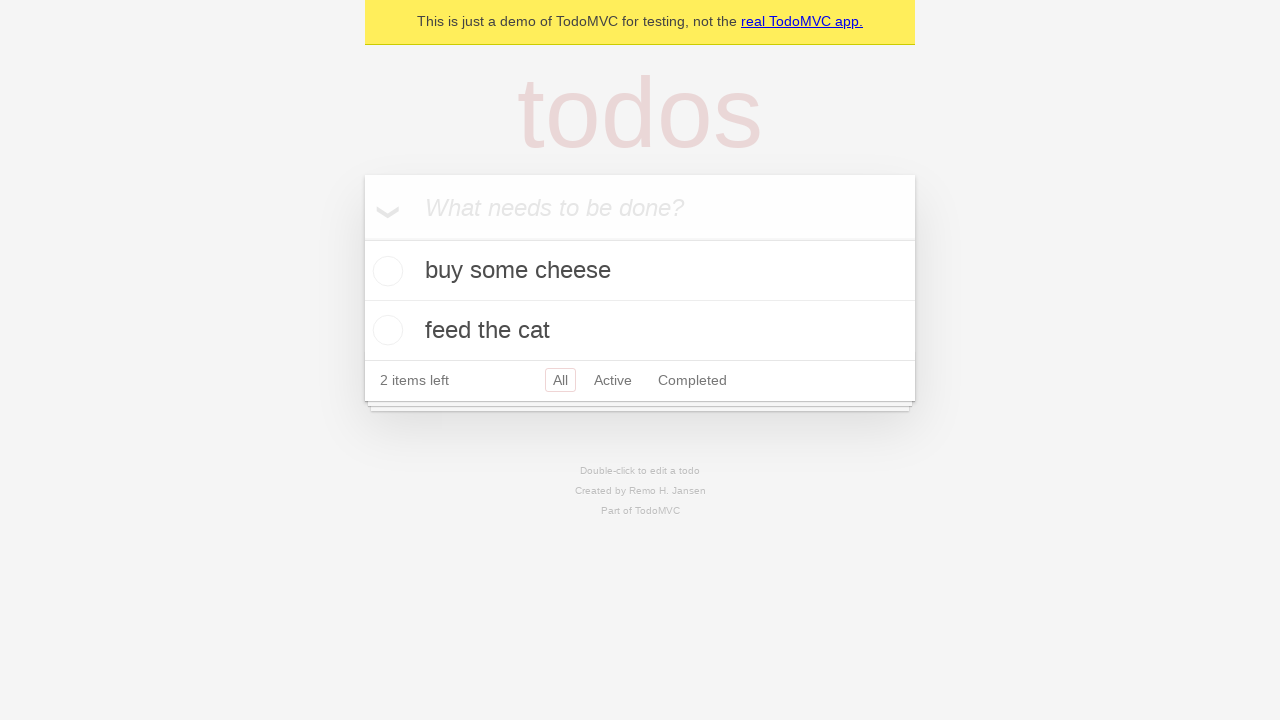

Checked first todo item 'buy some cheese' at (385, 271) on internal:testid=[data-testid="todo-item"s] >> nth=0 >> internal:role=checkbox
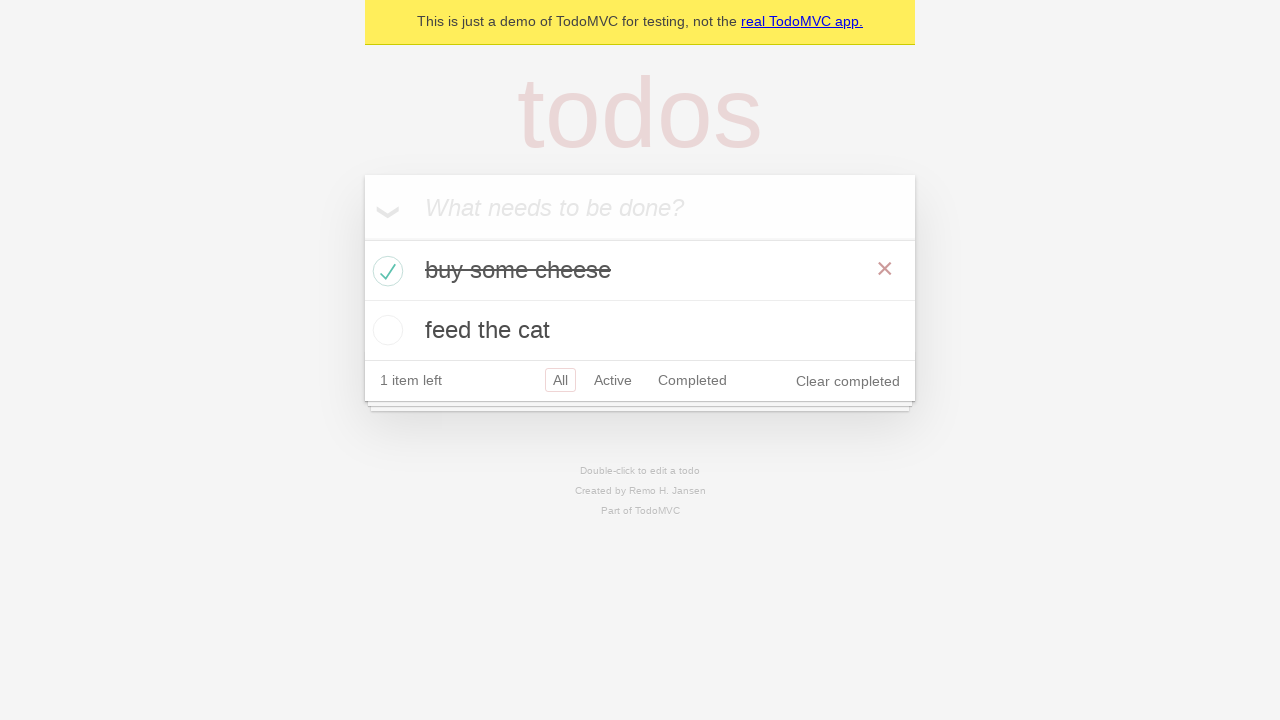

Reloaded the page to test data persistence
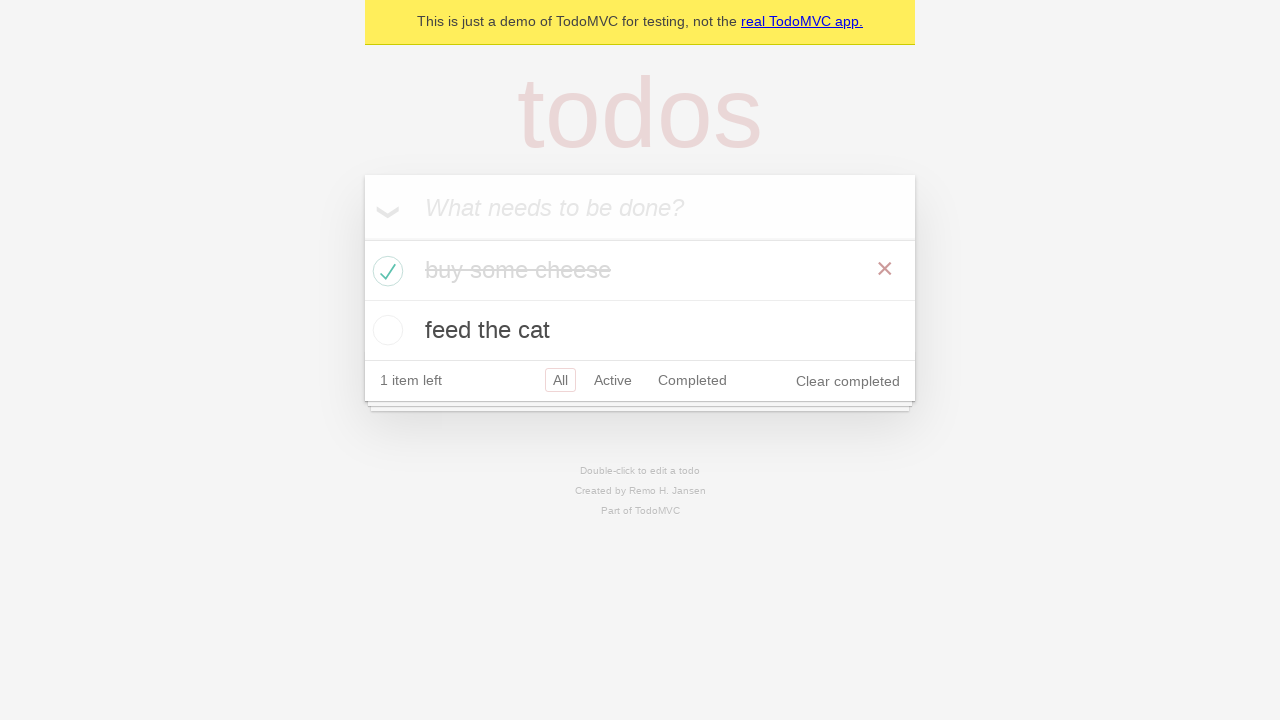

Todo items loaded after page reload
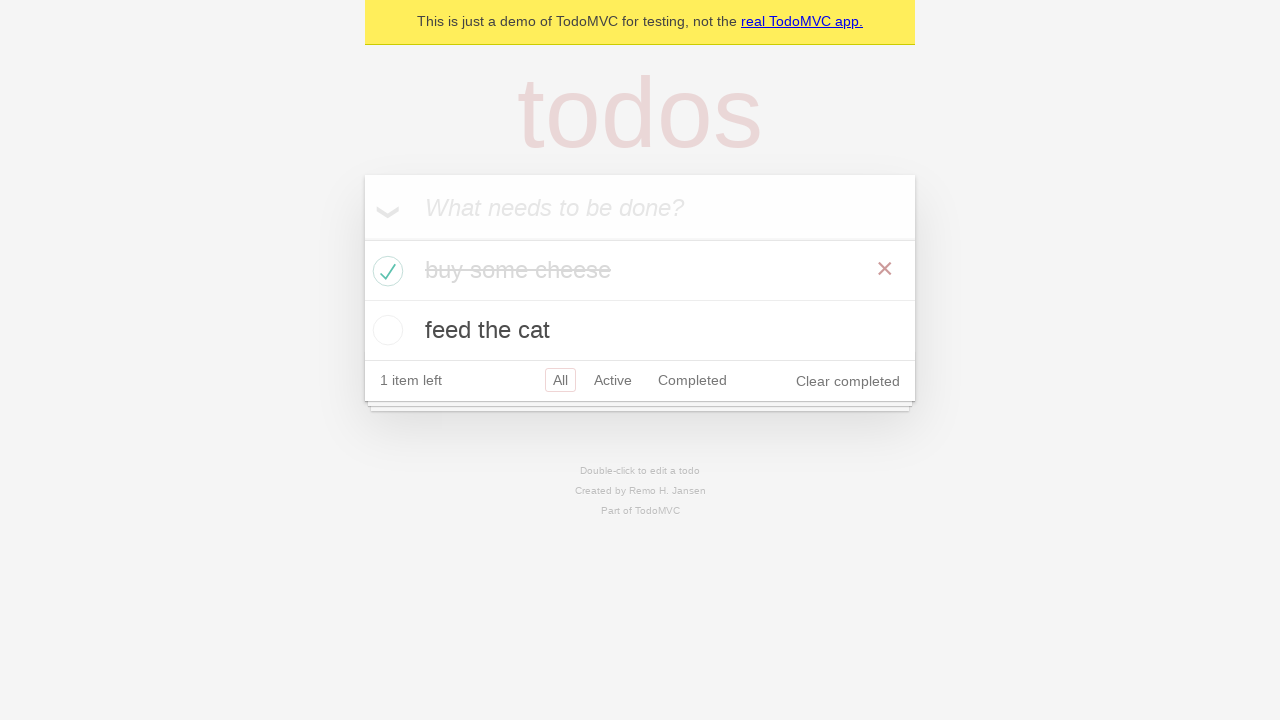

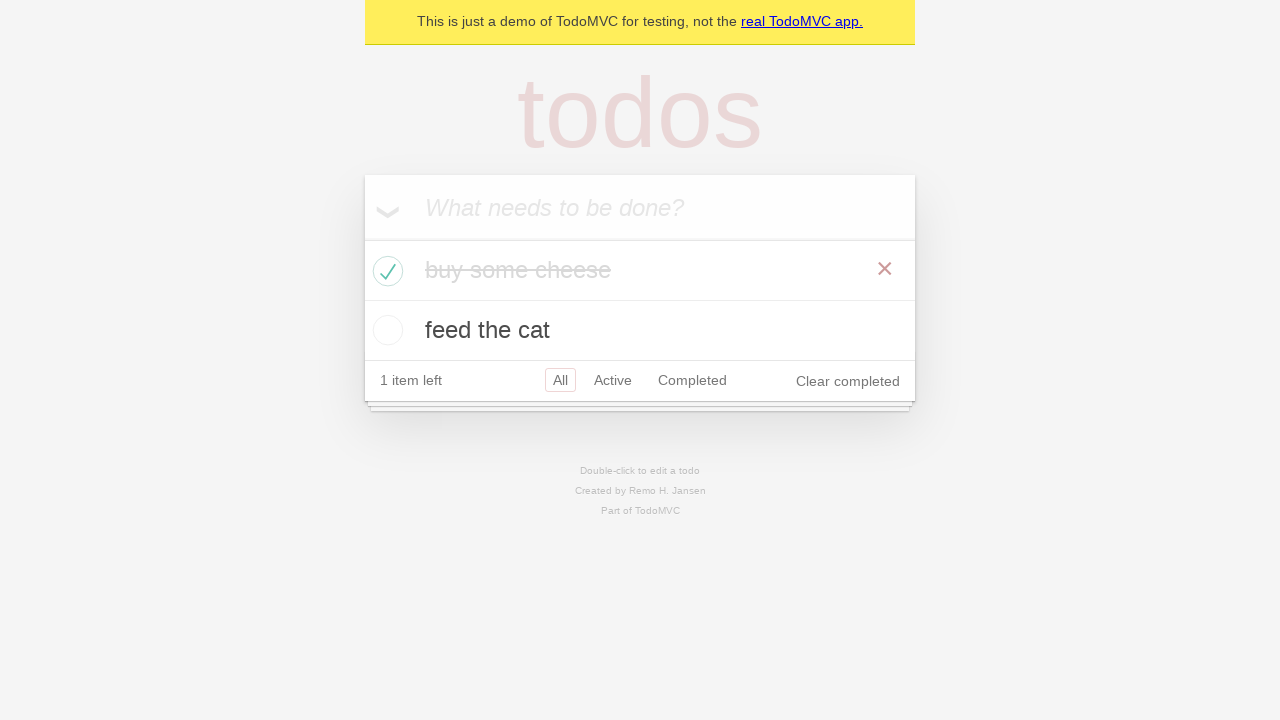